Tests that the currently active filter link is highlighted with 'selected' class

Starting URL: https://demo.playwright.dev/todomvc

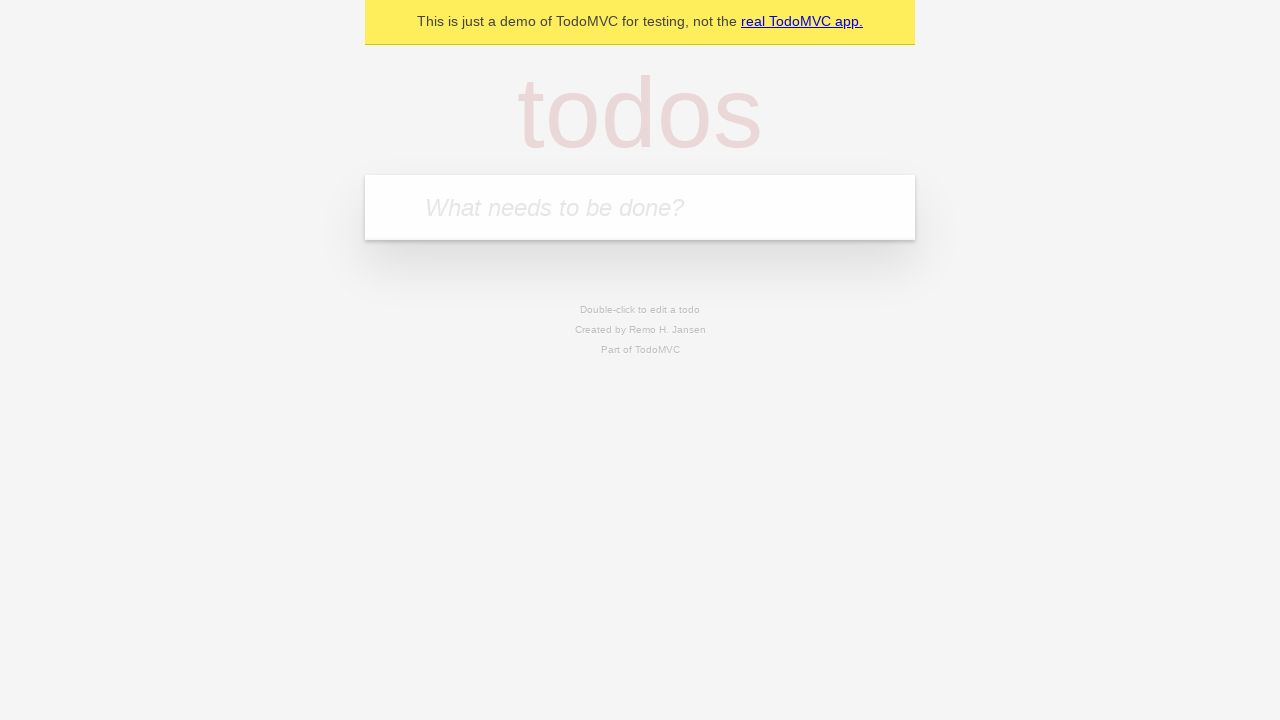

Filled todo input with 'buy some cheese' on internal:attr=[placeholder="What needs to be done?"i]
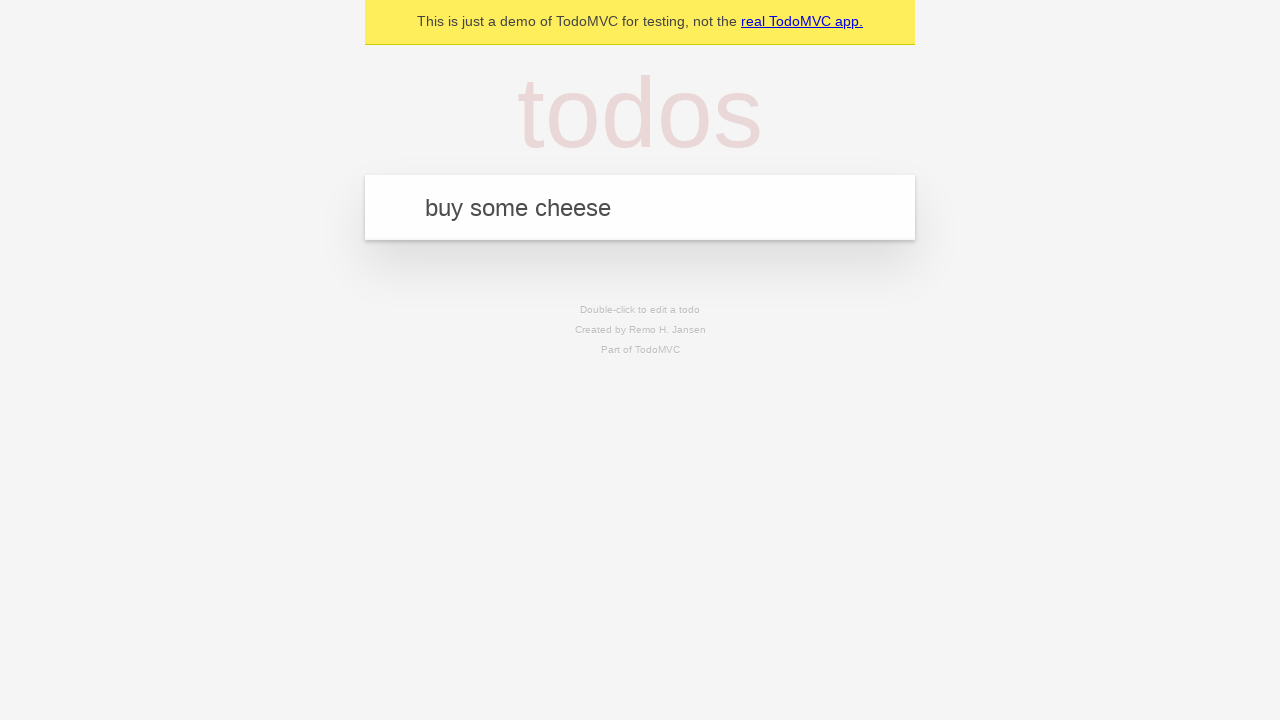

Pressed Enter to create todo 'buy some cheese' on internal:attr=[placeholder="What needs to be done?"i]
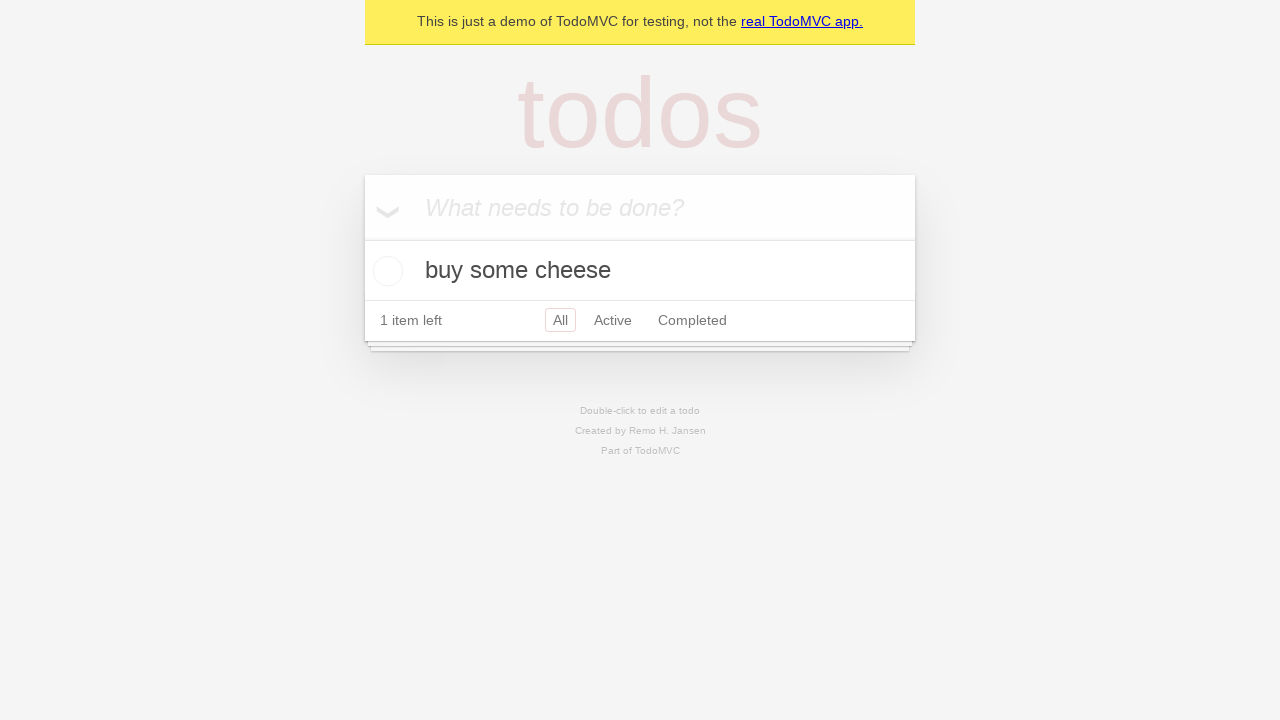

Filled todo input with 'feed the cat' on internal:attr=[placeholder="What needs to be done?"i]
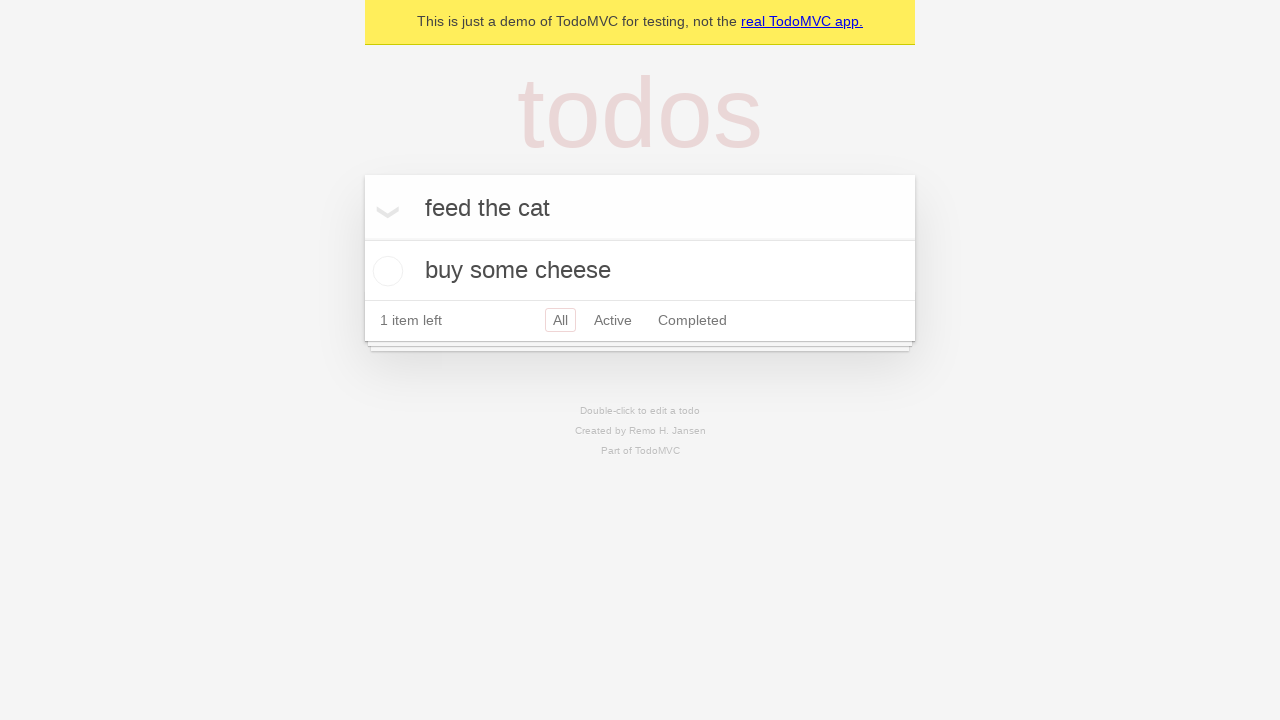

Pressed Enter to create todo 'feed the cat' on internal:attr=[placeholder="What needs to be done?"i]
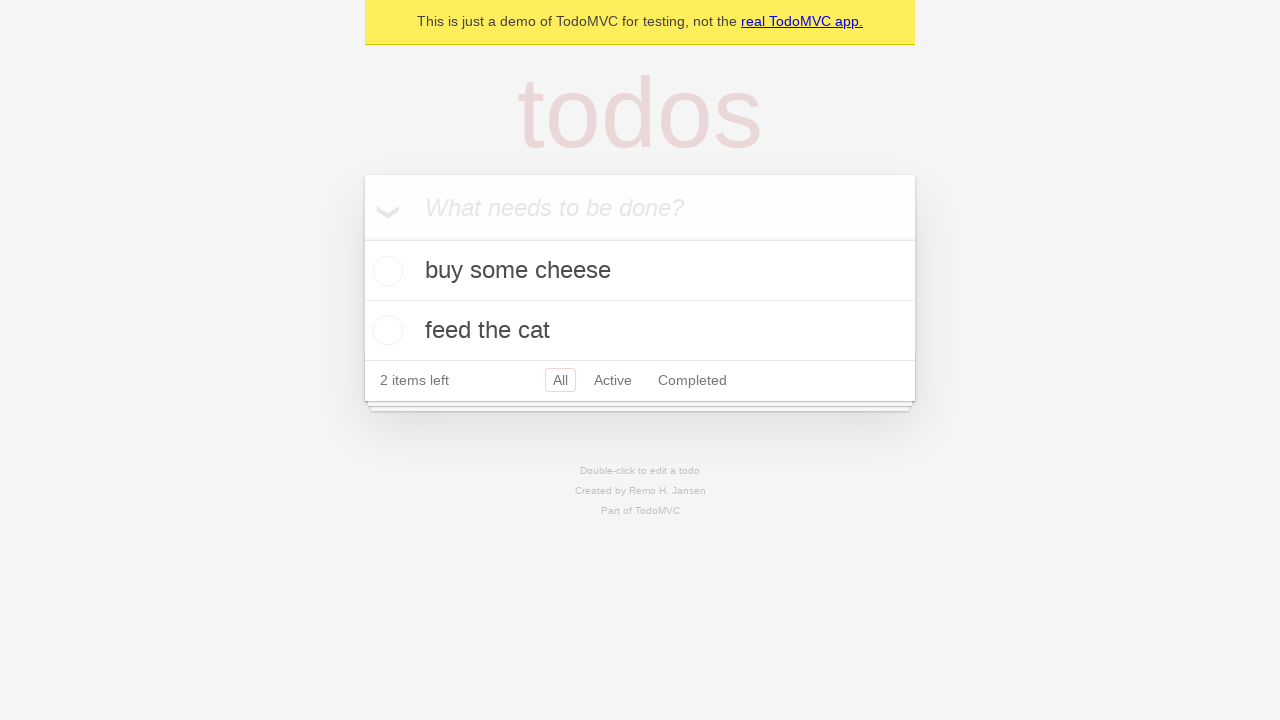

Filled todo input with 'book a doctors appointment' on internal:attr=[placeholder="What needs to be done?"i]
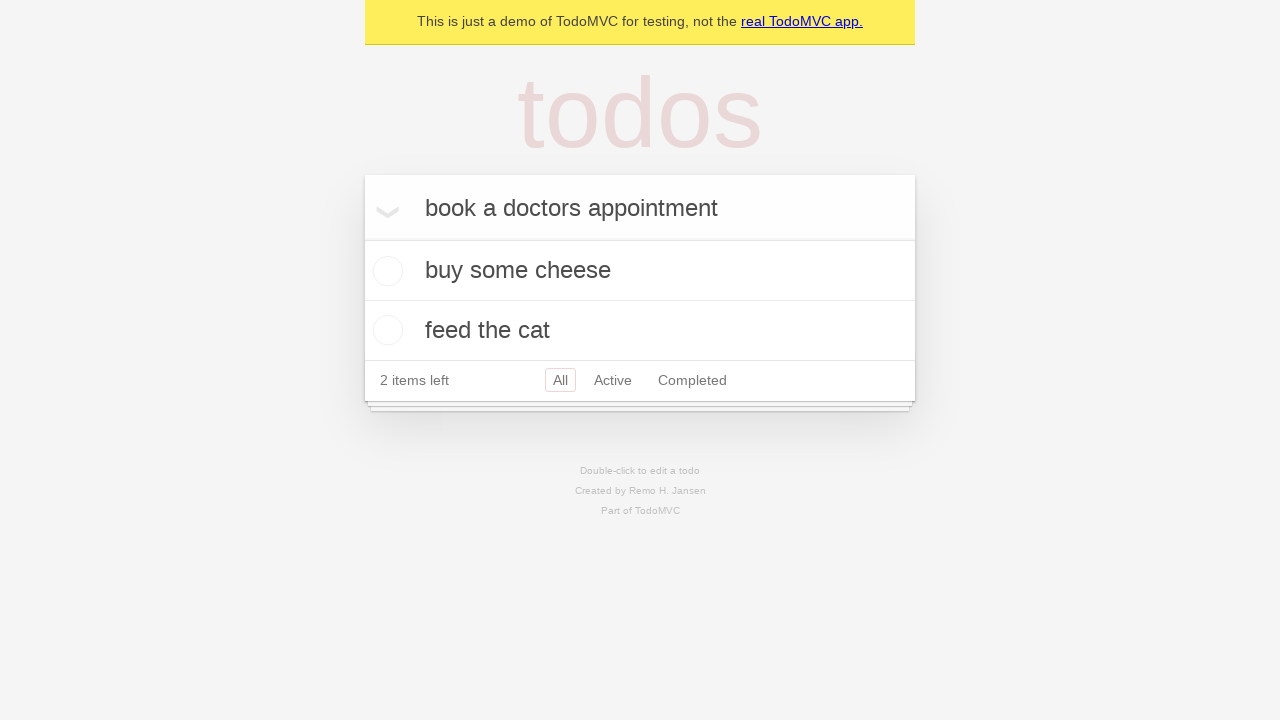

Pressed Enter to create todo 'book a doctors appointment' on internal:attr=[placeholder="What needs to be done?"i]
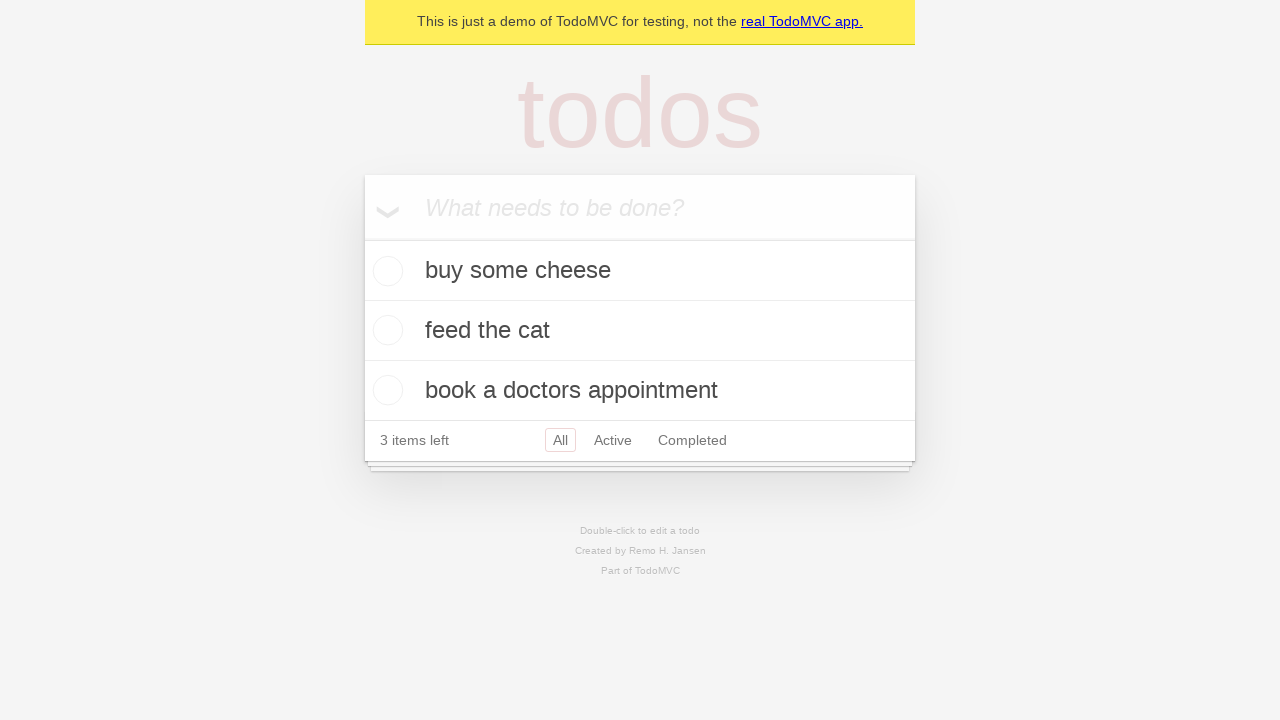

Confirmed all todos were created and persisted in localStorage
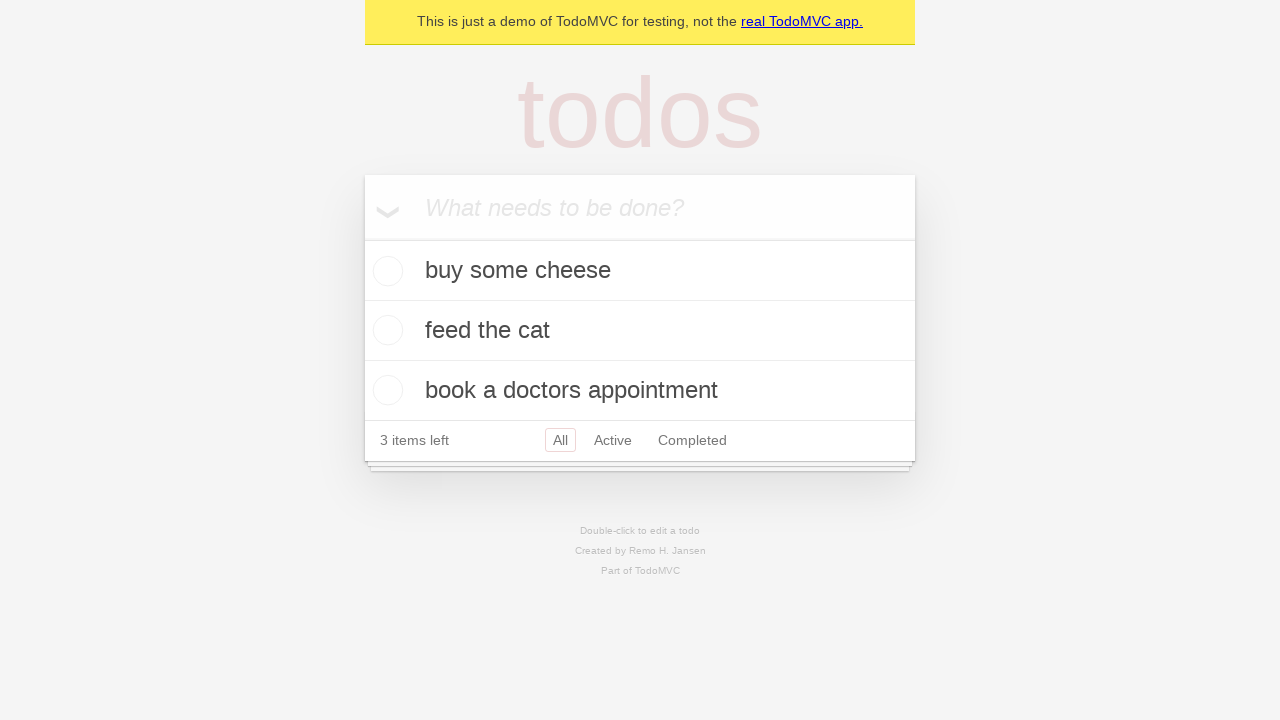

Clicked Active filter link at (613, 440) on internal:role=link[name="Active"i]
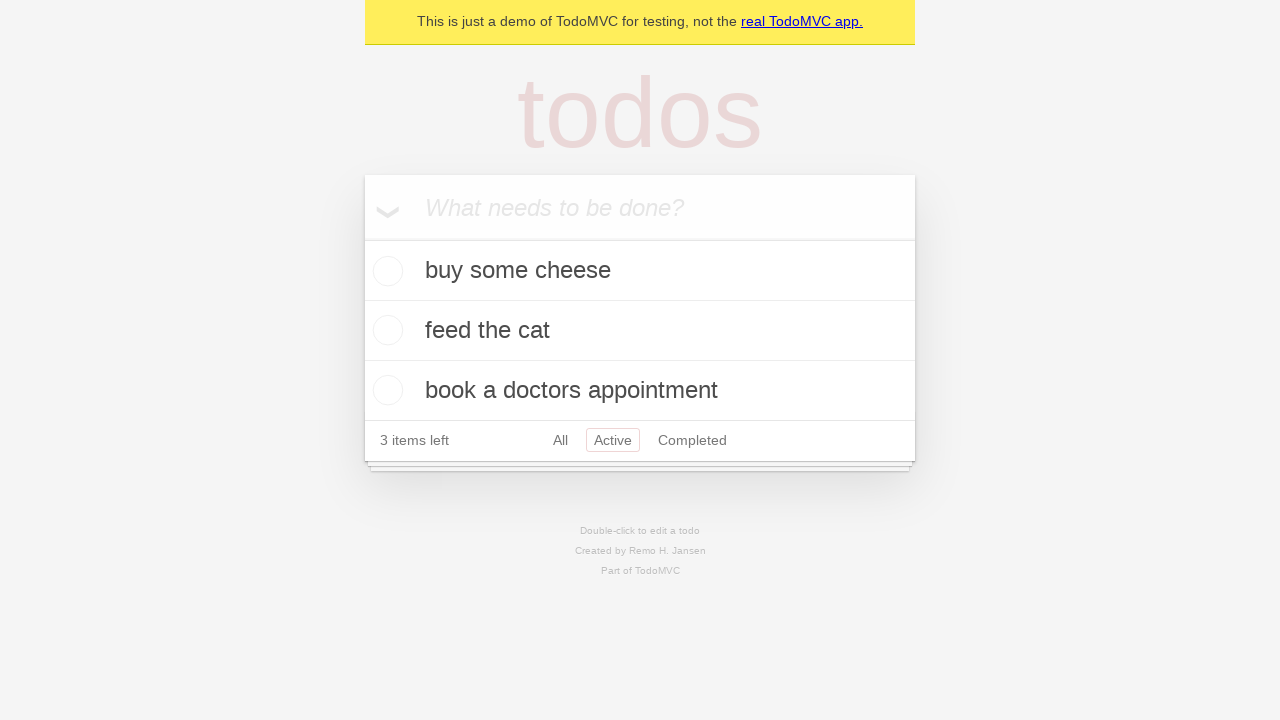

Clicked Completed filter link at (692, 440) on internal:role=link[name="Completed"i]
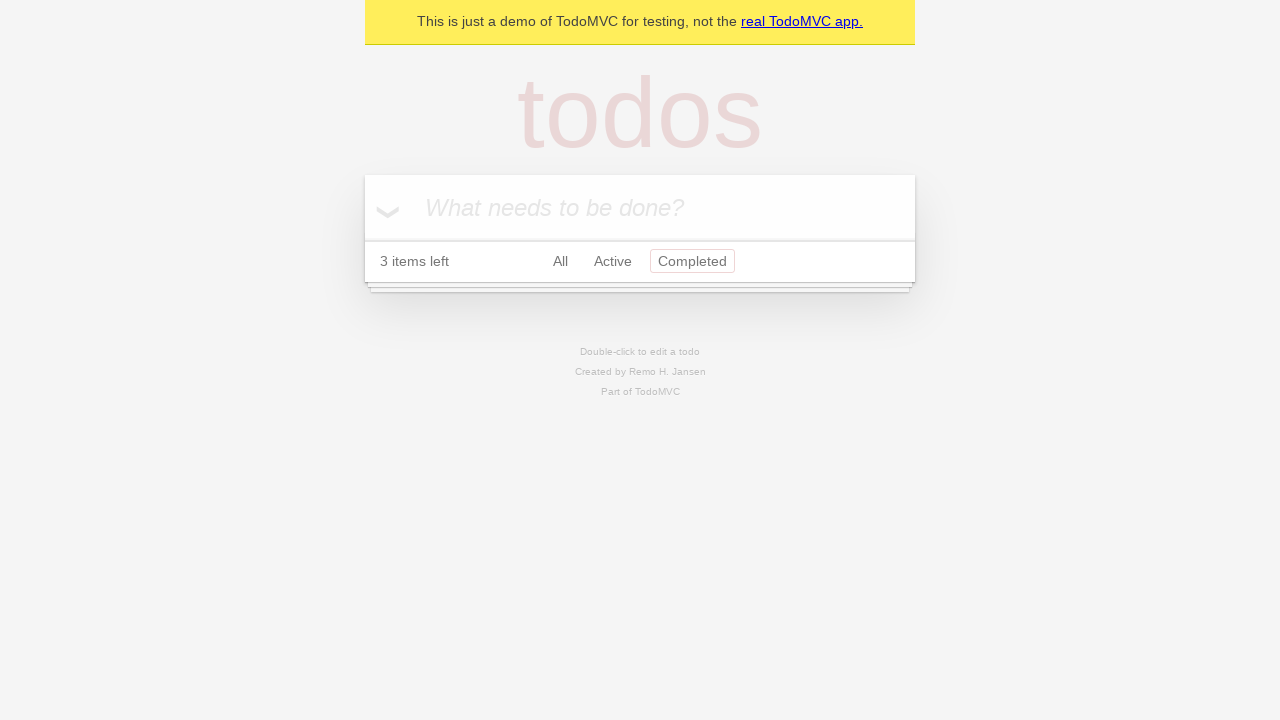

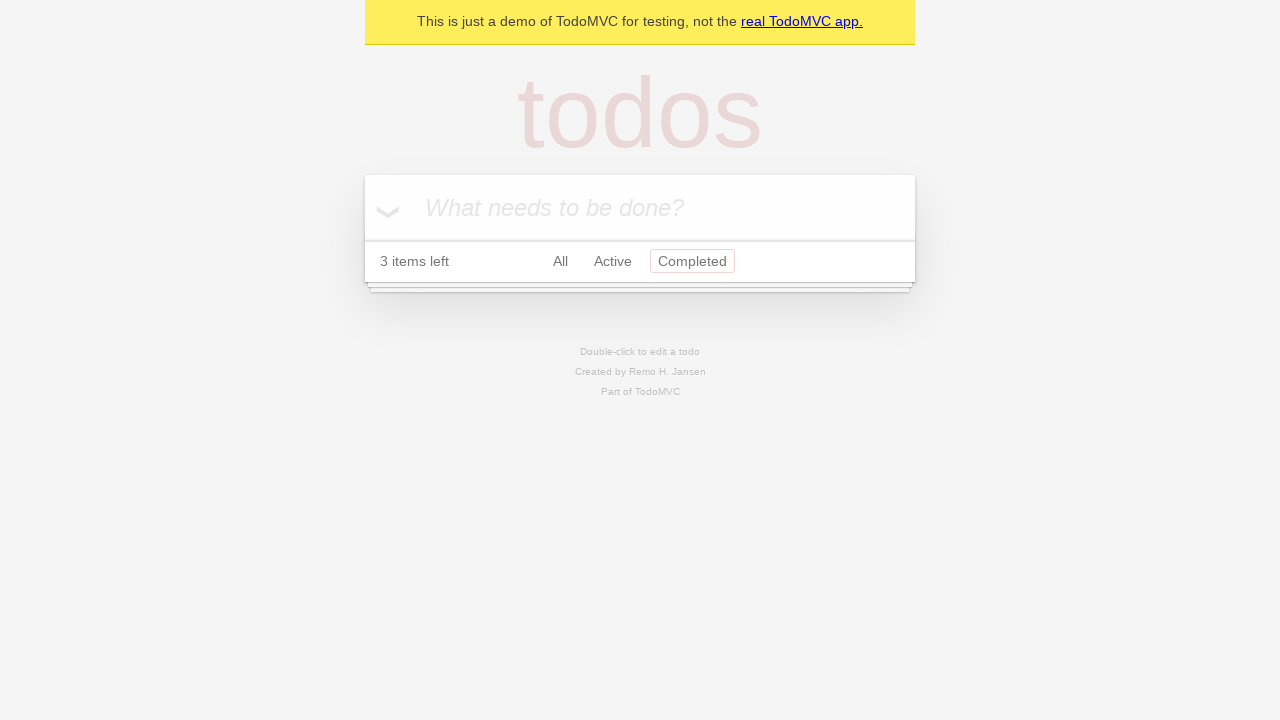